Performs a drag and drop action from box A to box B on a drag-and-drop demo page

Starting URL: https://crossbrowsertesting.github.io/drag-and-drop

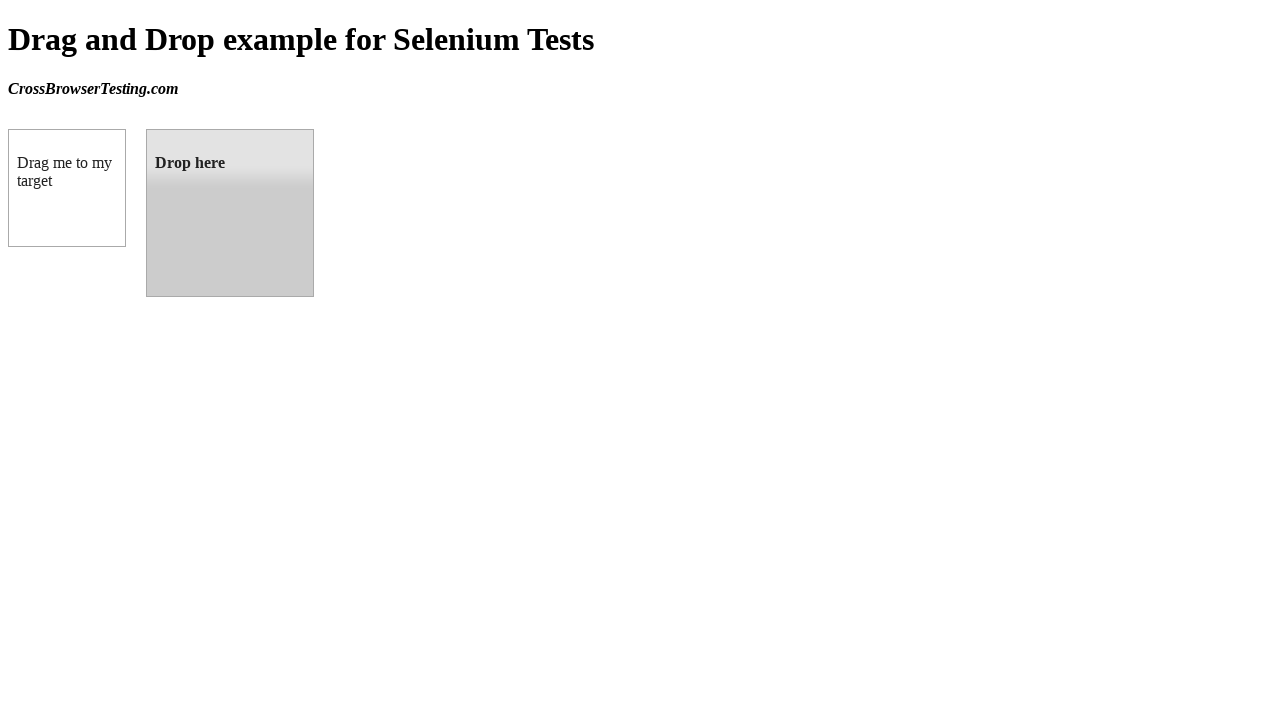

Navigated to drag-and-drop demo page
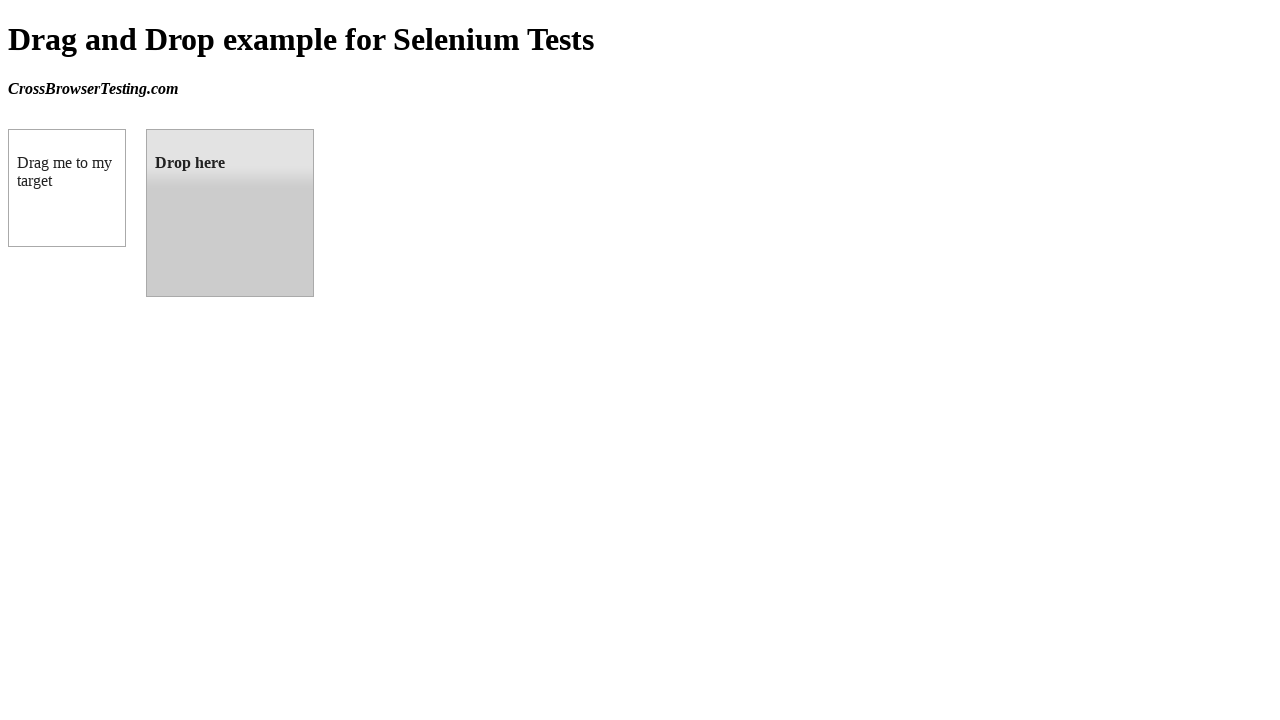

Located source element (box A)
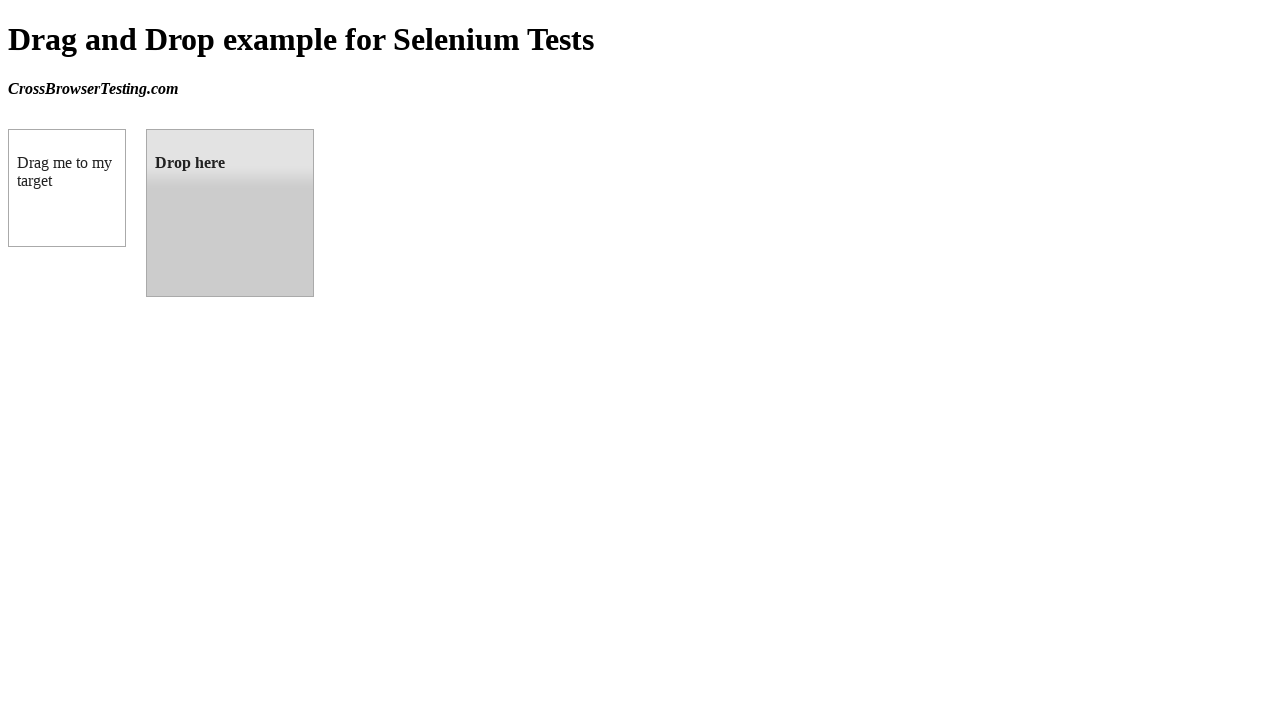

Located target element (box B)
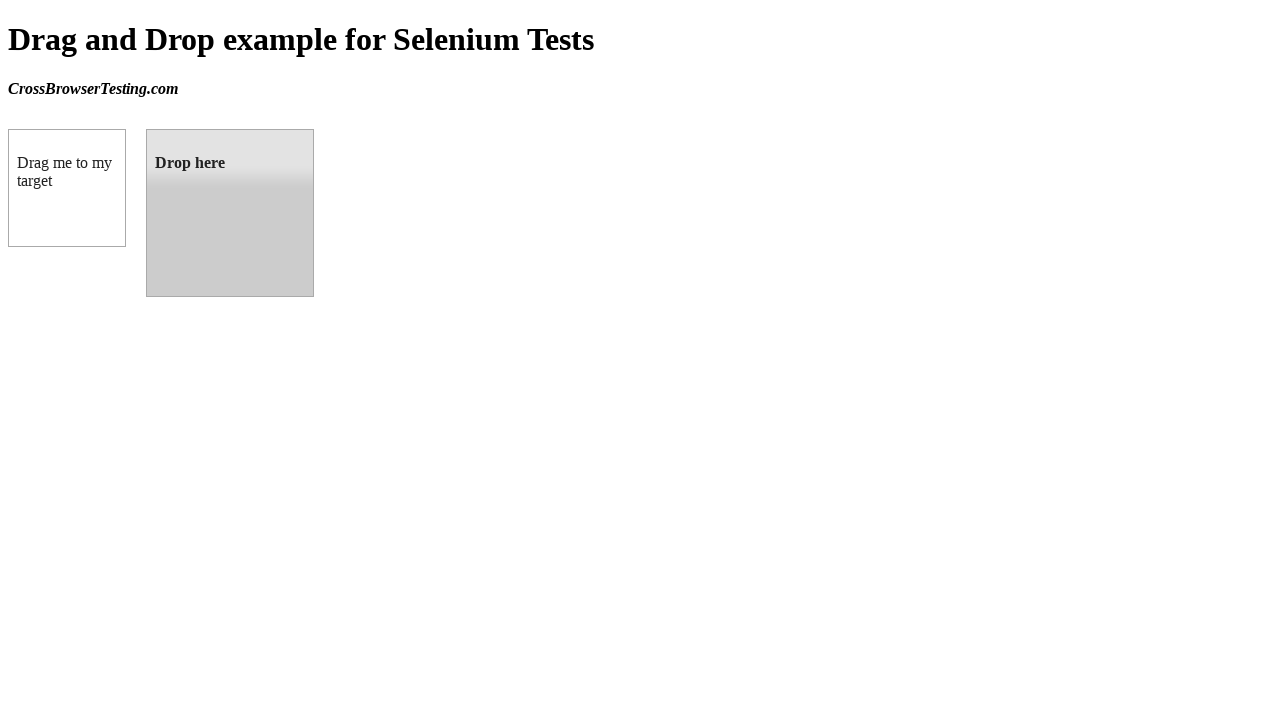

Dragged box A to box B successfully at (230, 213)
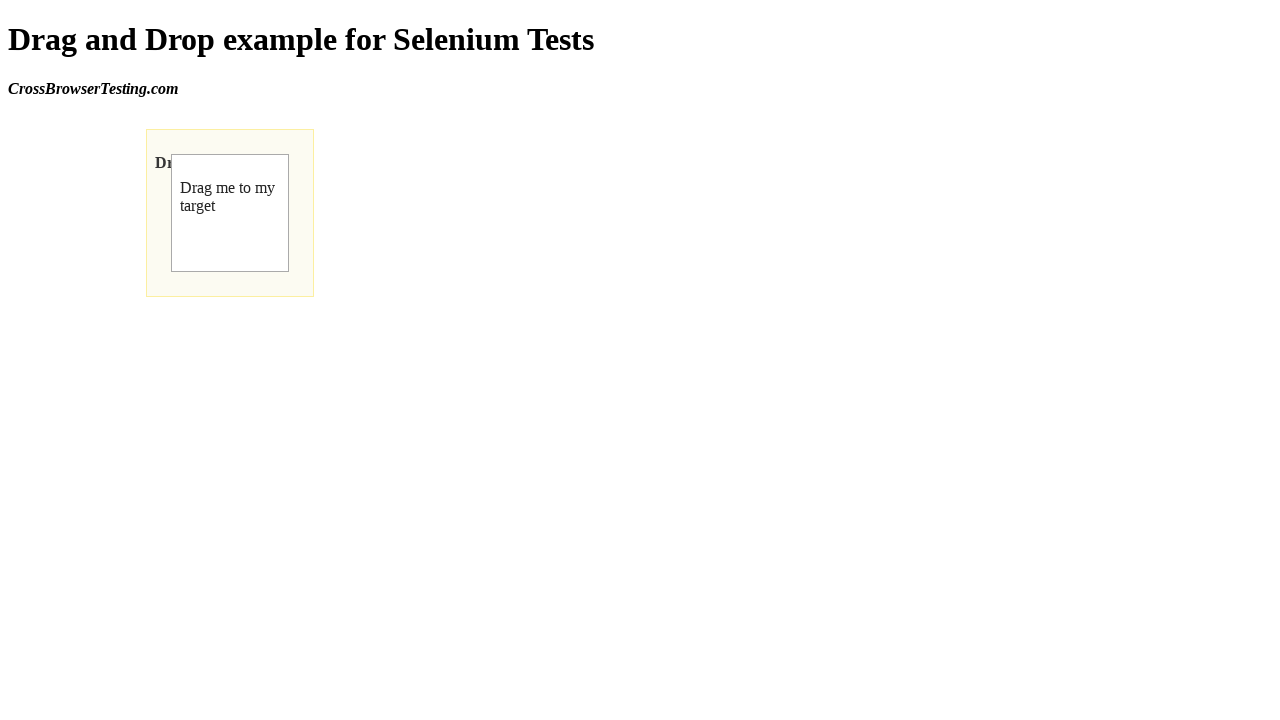

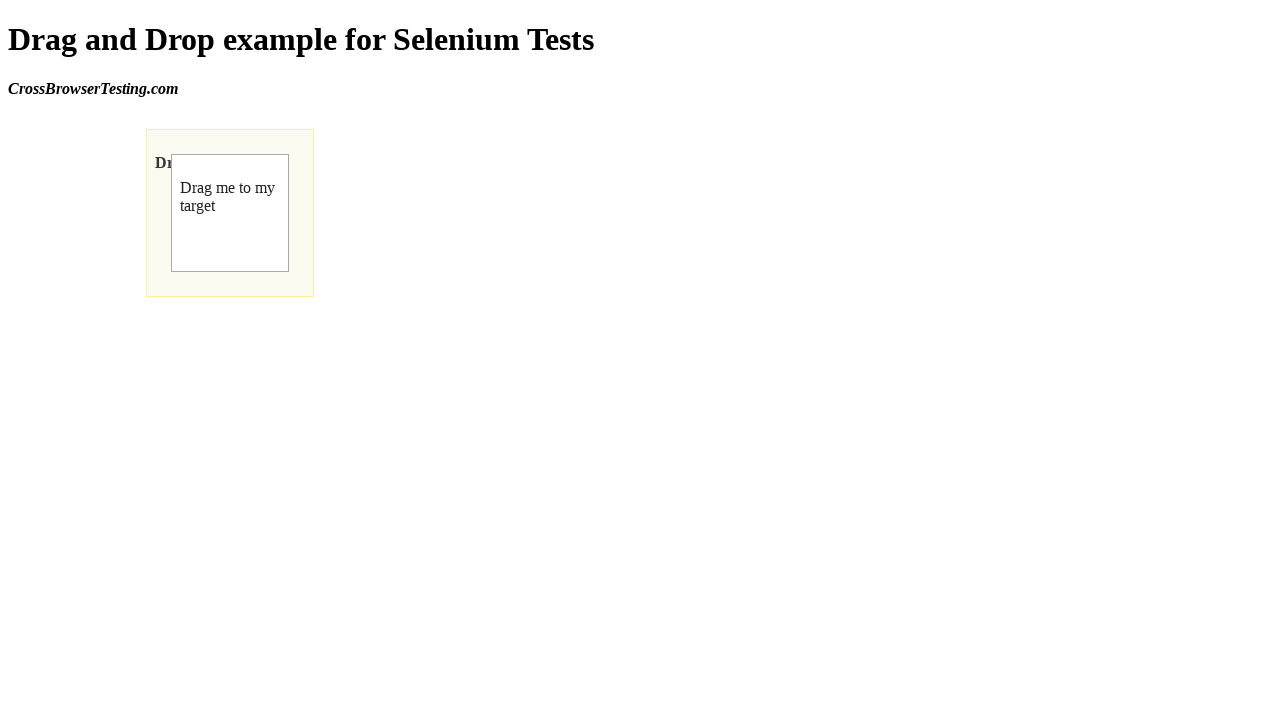